Tests JavaScript alert handling on a demo site by clicking buttons that trigger different types of alerts (simple alert and prompt alert), accepting them and entering text in the prompt

Starting URL: https://demoqa.com/alerts

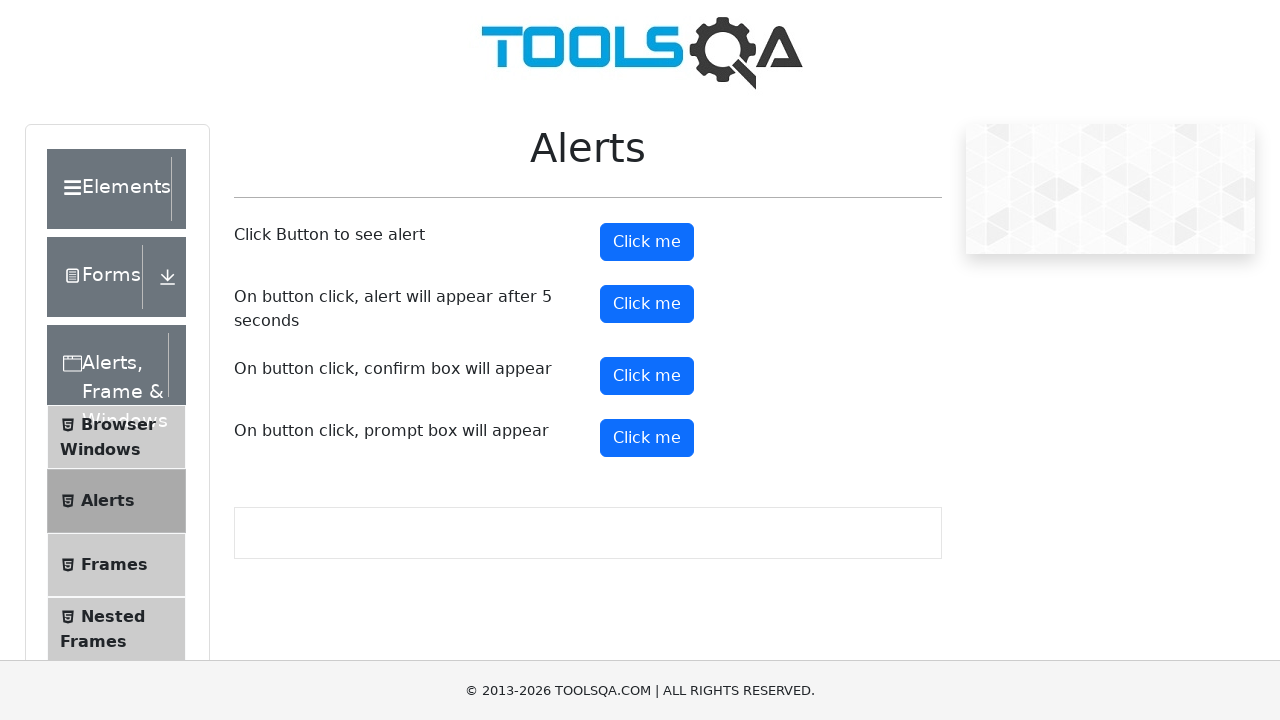

Scrolled alert button into view
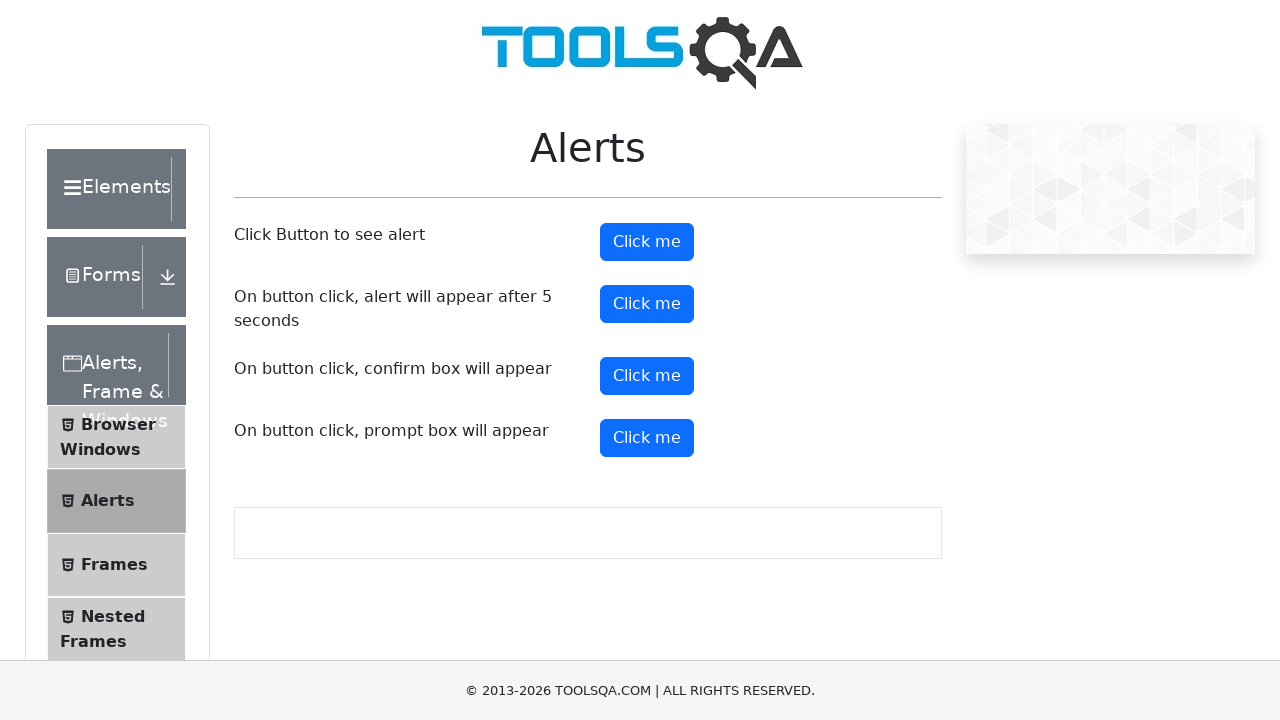

Clicked alert button and accepted the simple alert dialog at (647, 242) on #alertButton
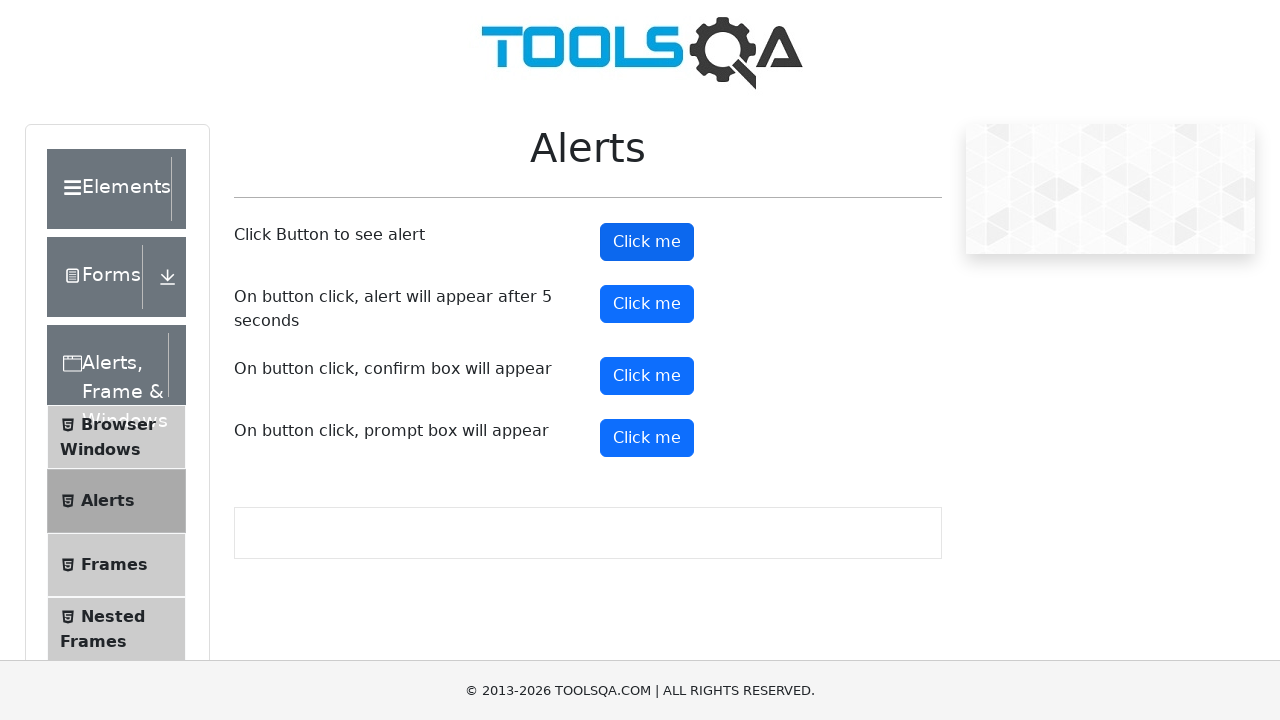

Clicked prompt button and accepted prompt dialog with text 'HelloWorld' at (647, 438) on #promtButton
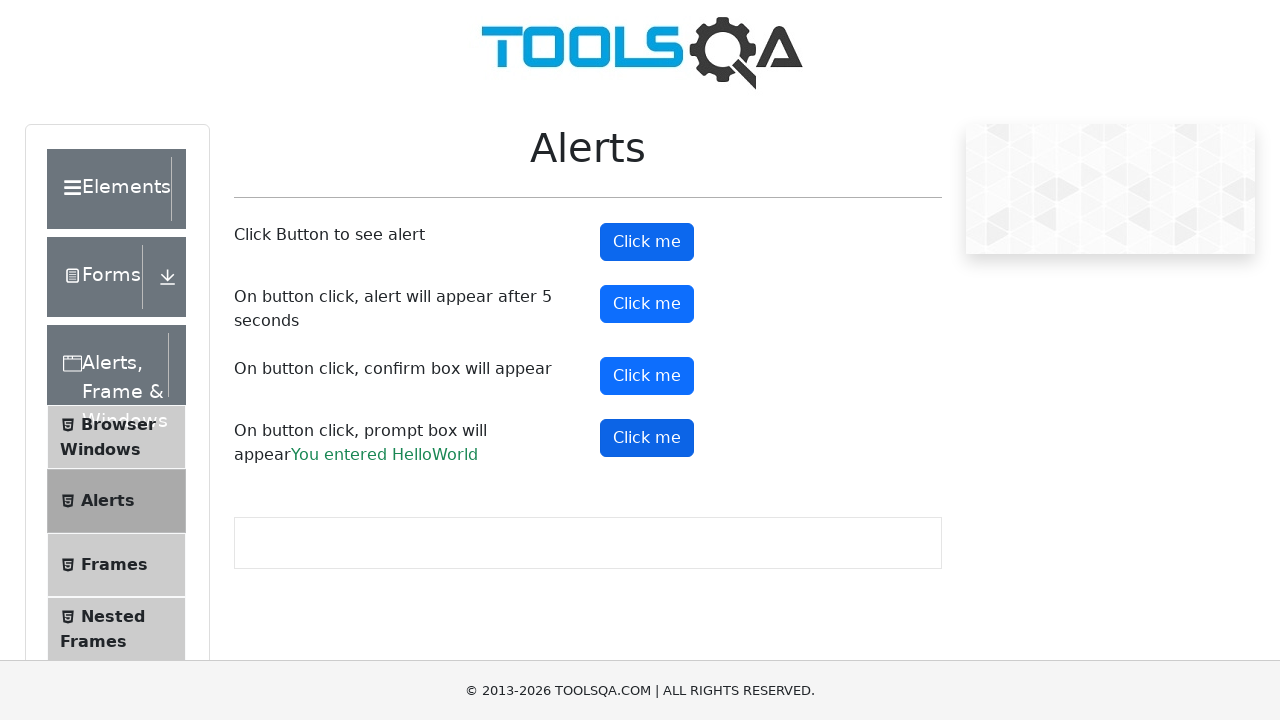

Prompt result appeared on page
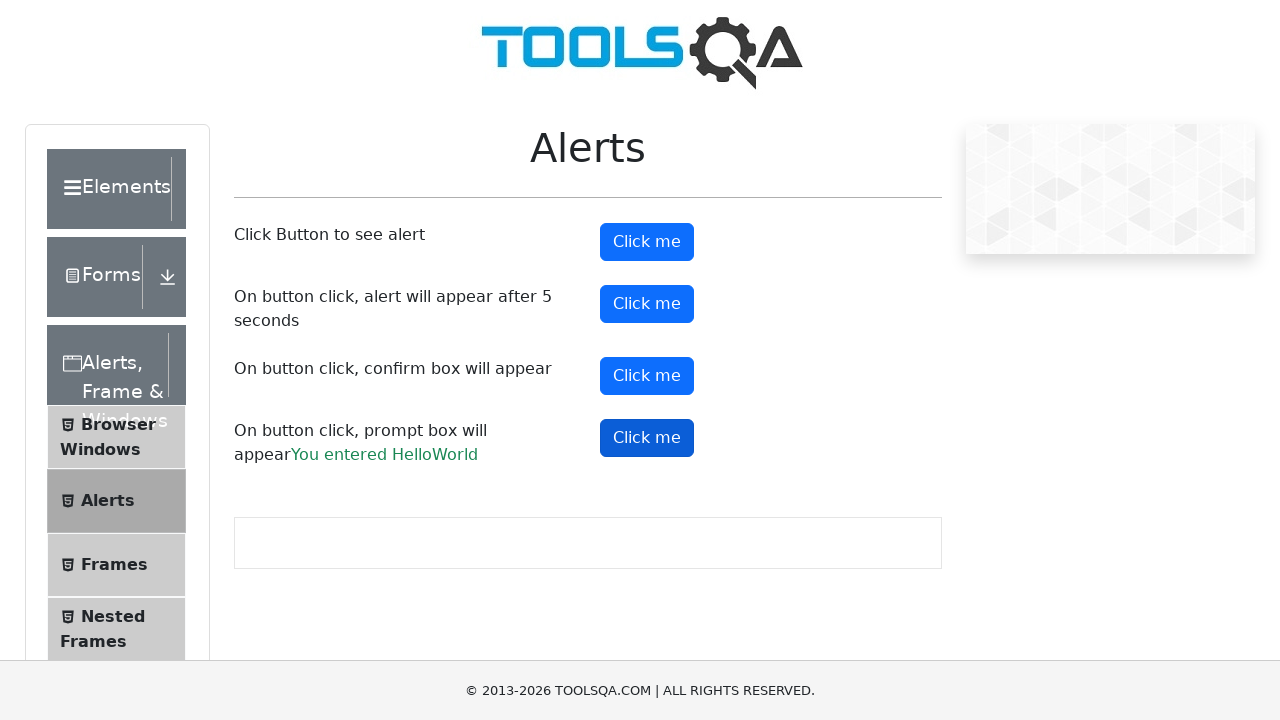

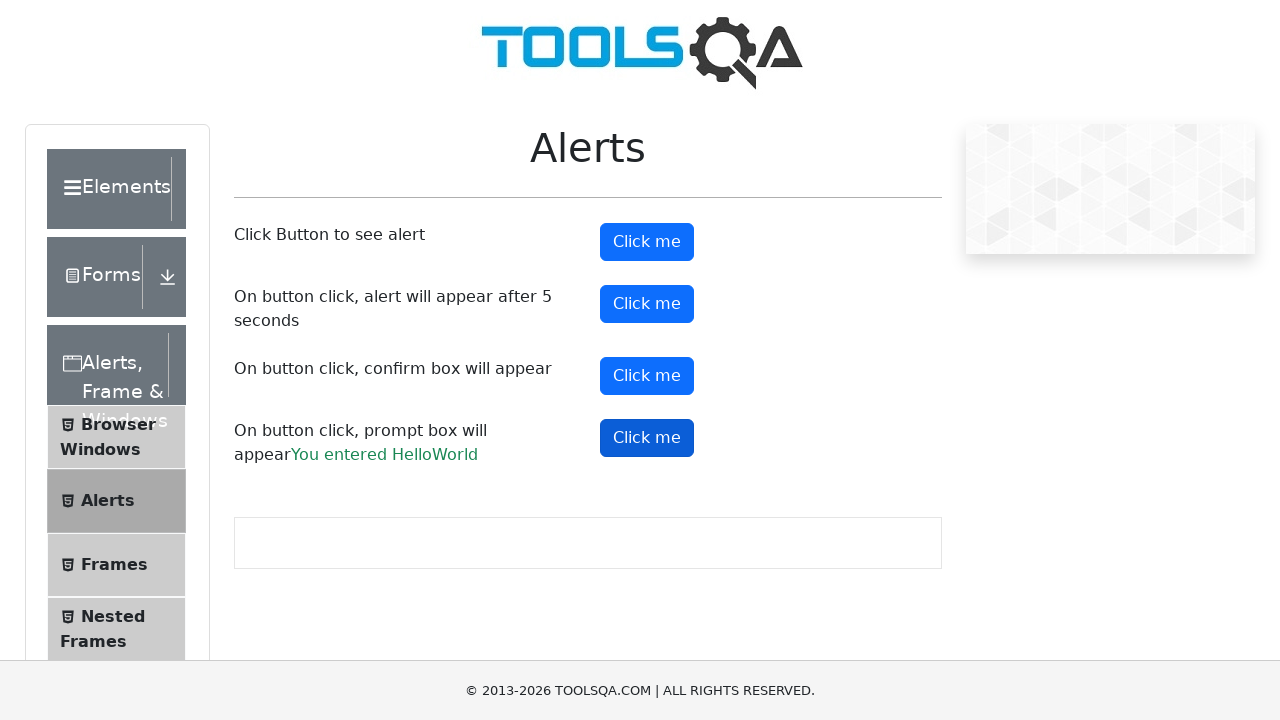